Tests handling of nested frames by navigating to a frame page, locating a nested iframe, and clicking a button within it while handling any dialog popups

Starting URL: https://www.leafground.com/frame.xhtml

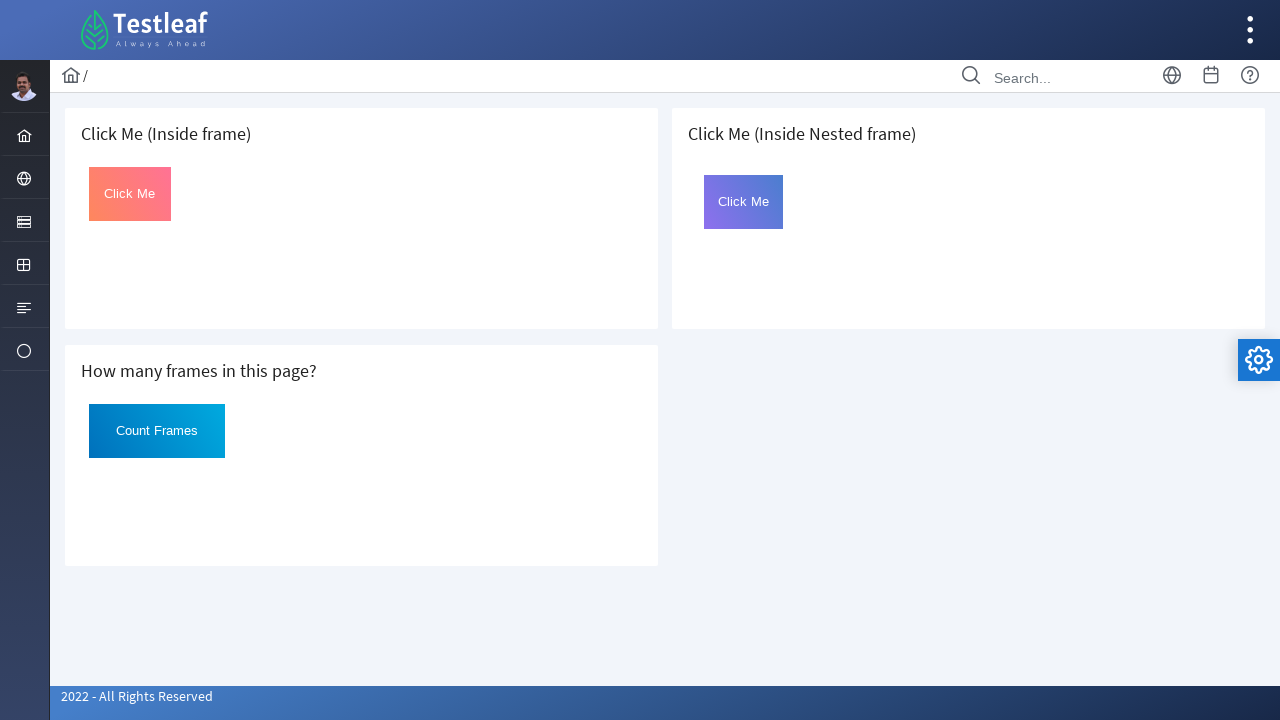

Set up dialog handler to accept prompts with name 'Michael'
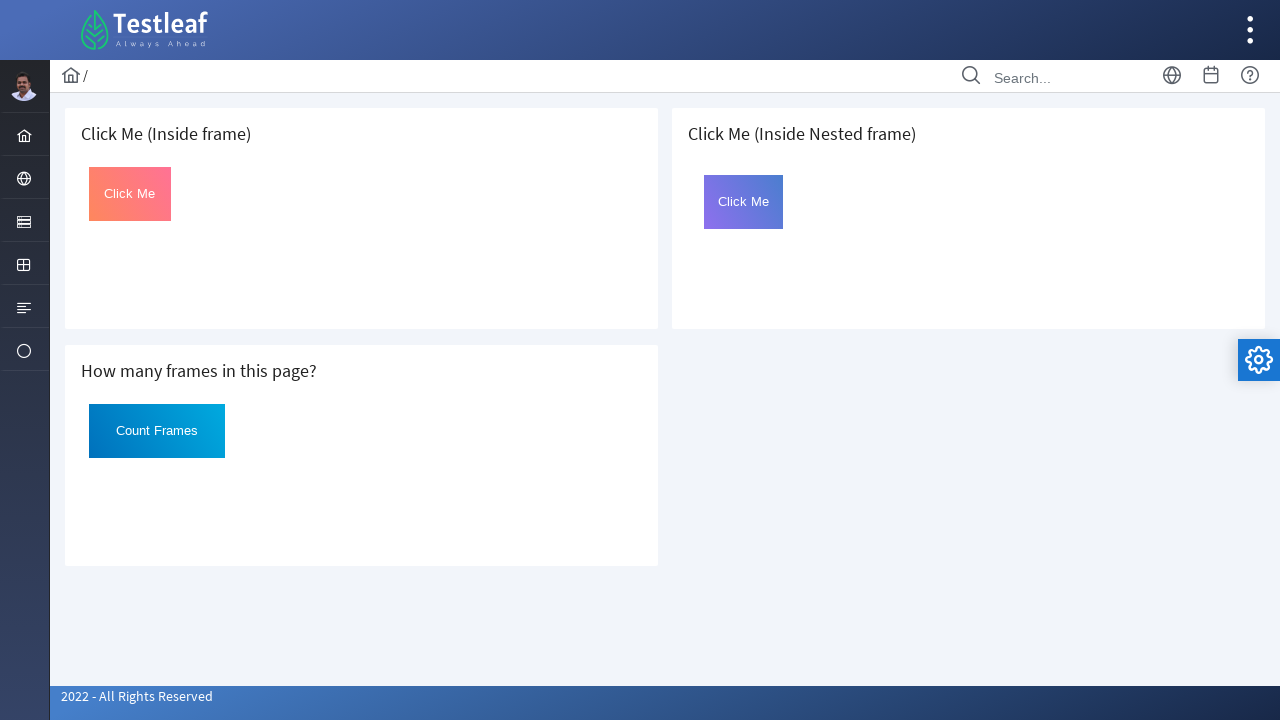

Located outer frame by URL https://www.leafground.com/page.xhtml
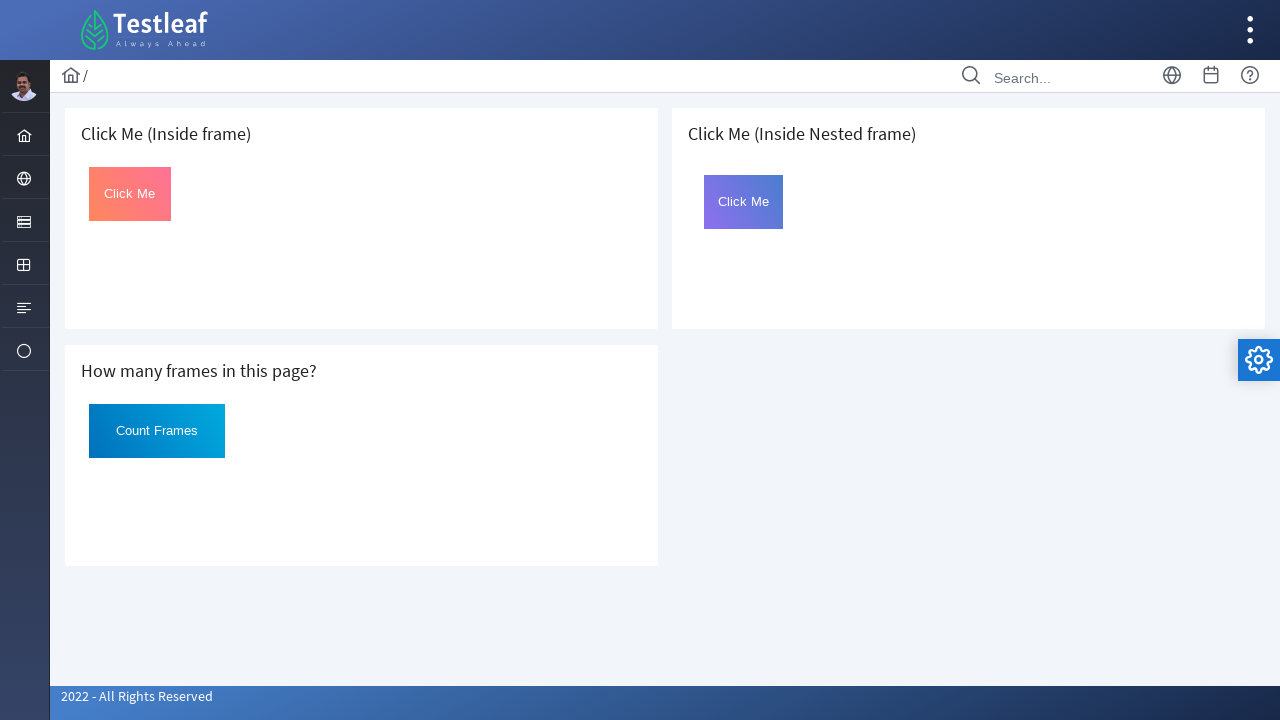

Located nested frame '#frame2' and button with id 'Click'
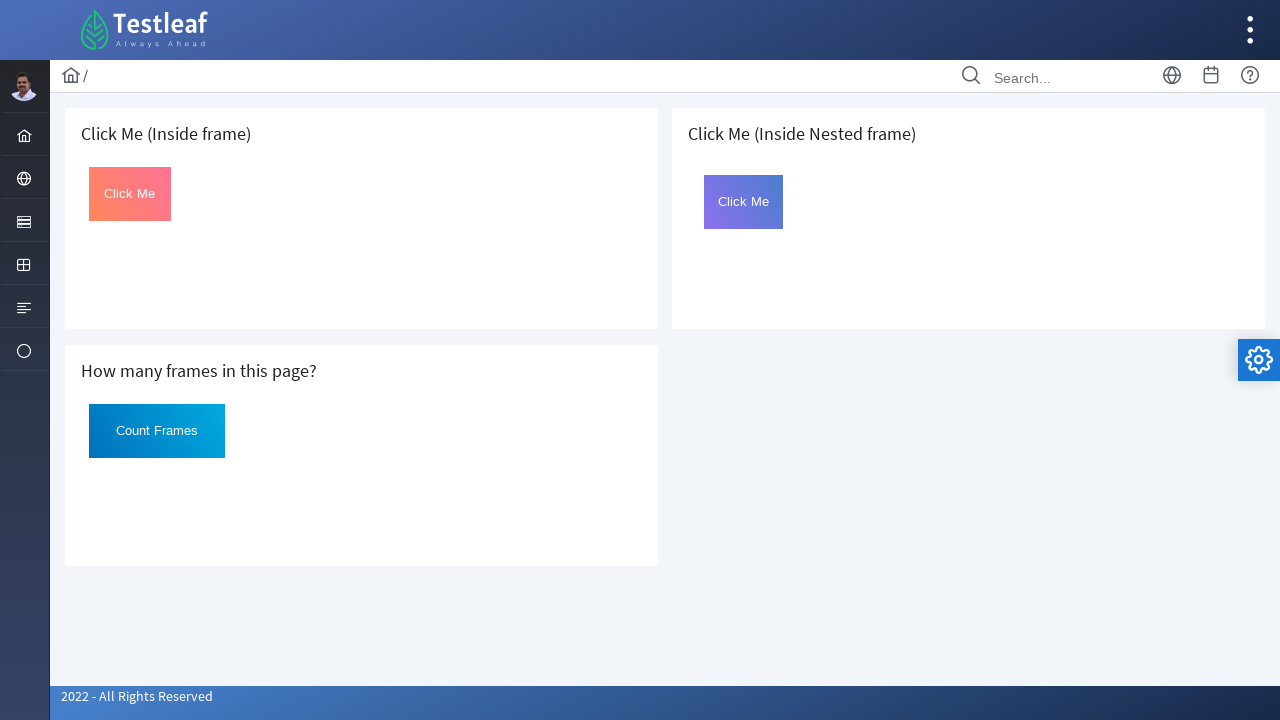

Clicked button in nested frame with force=True at (744, 202) on #frame2 >> internal:control=enter-frame >> button#Click
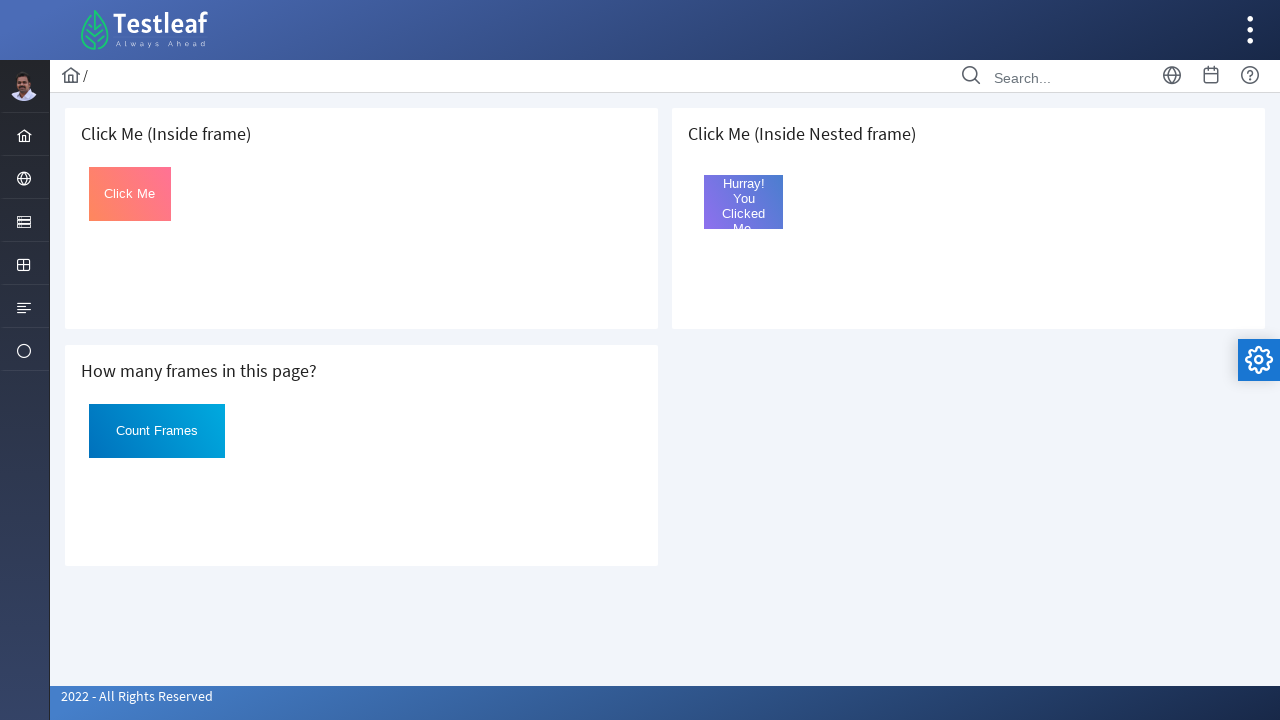

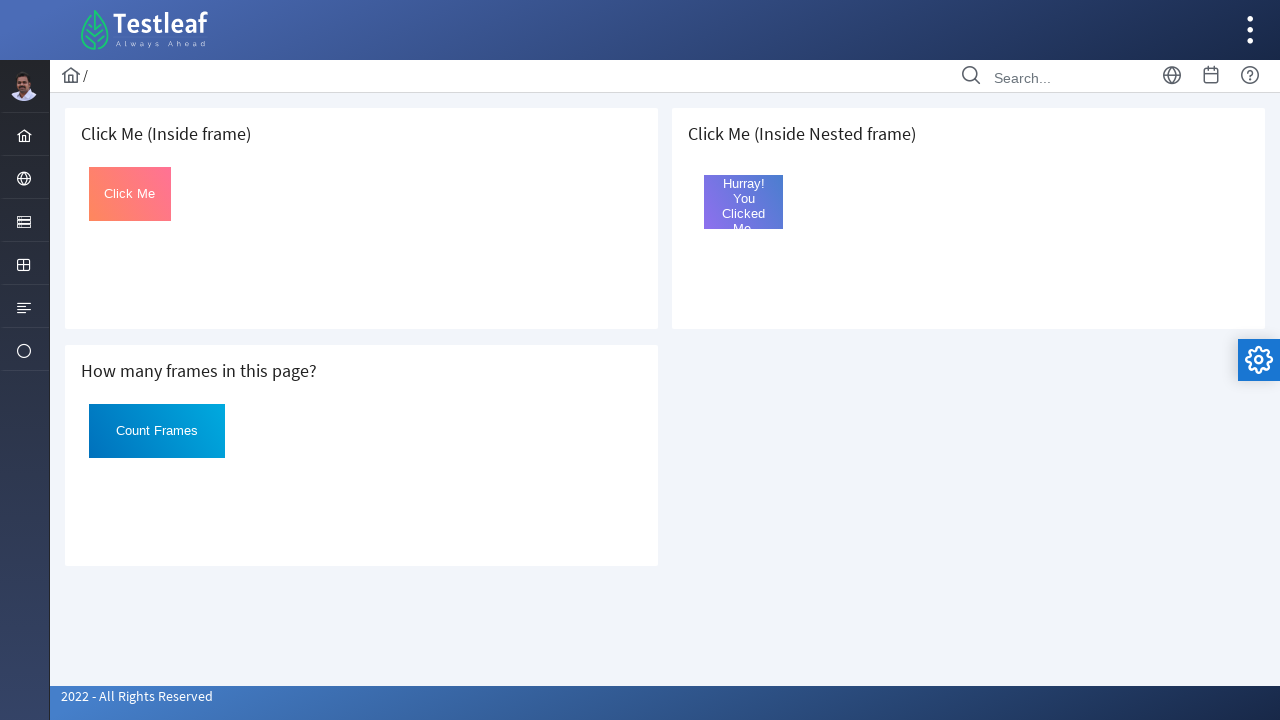